Tests valid 5-digit zip code entry in registration form and continues to next step

Starting URL: https://www.sharelane.com/cgi-bin/register.py

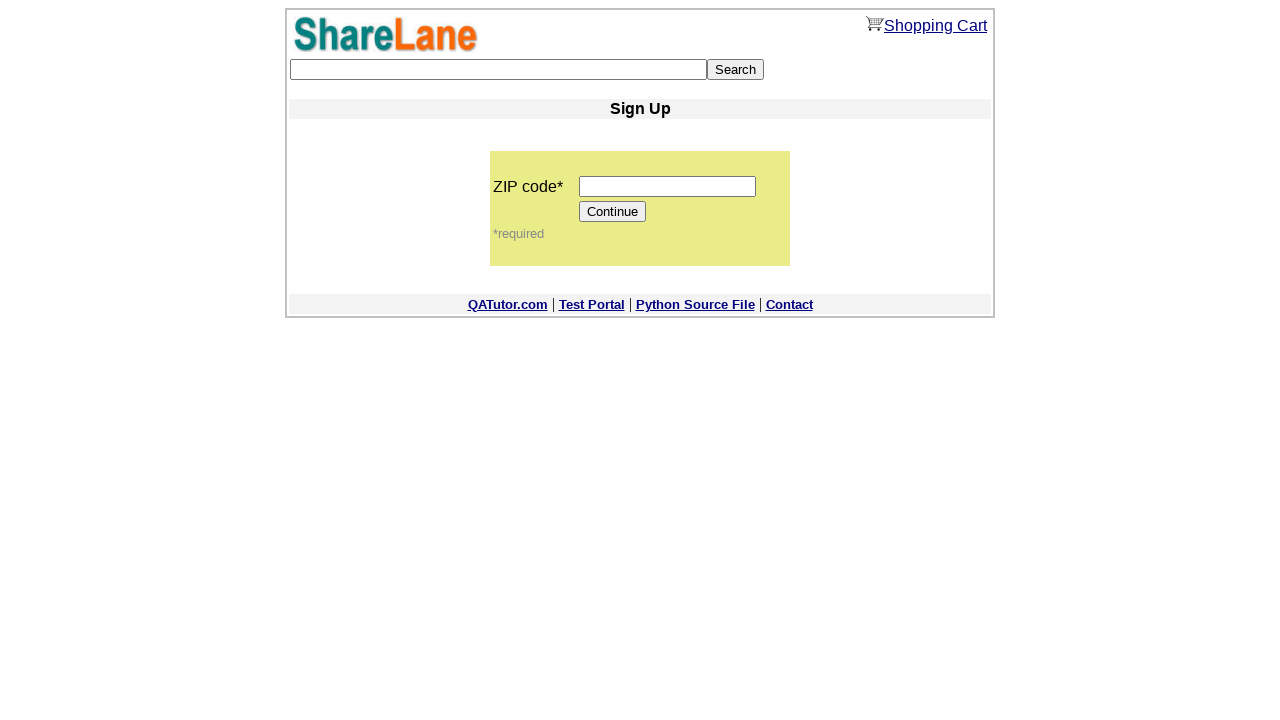

Entered valid 5-digit zip code '12345' in zip code field on input[name='zip_code']
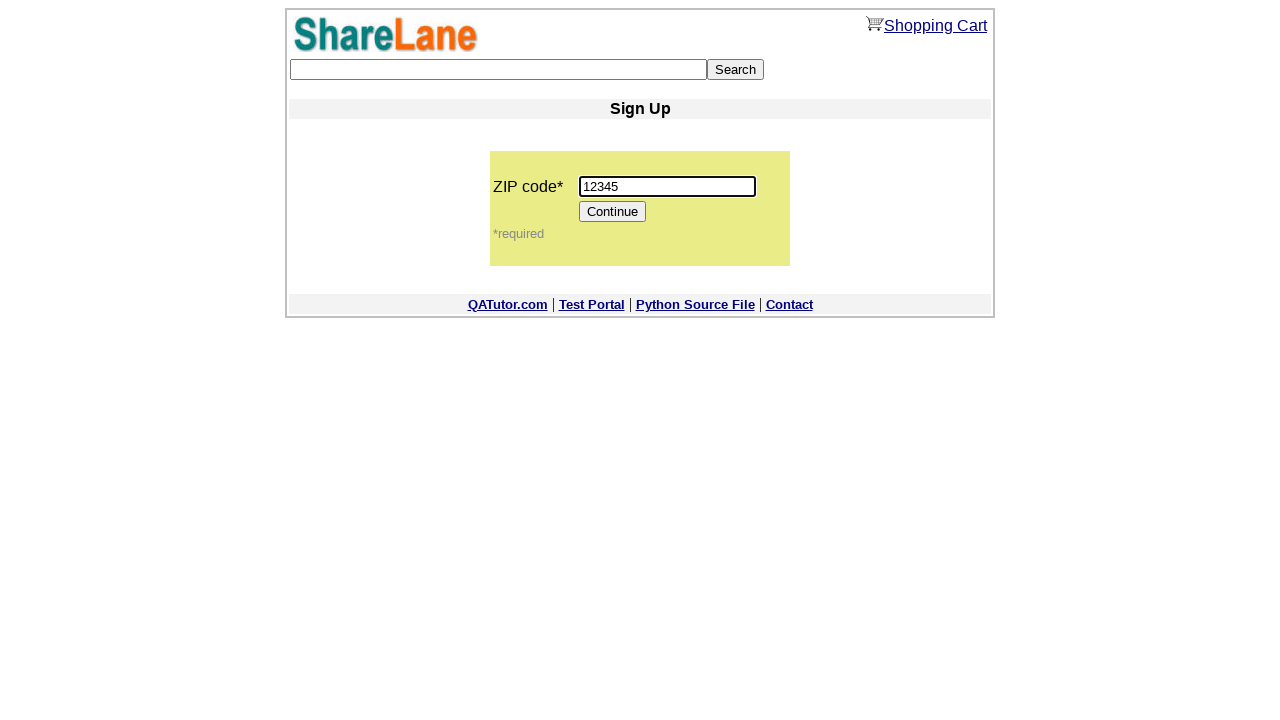

Clicked Continue button to proceed to next step at (613, 212) on [value='Continue']
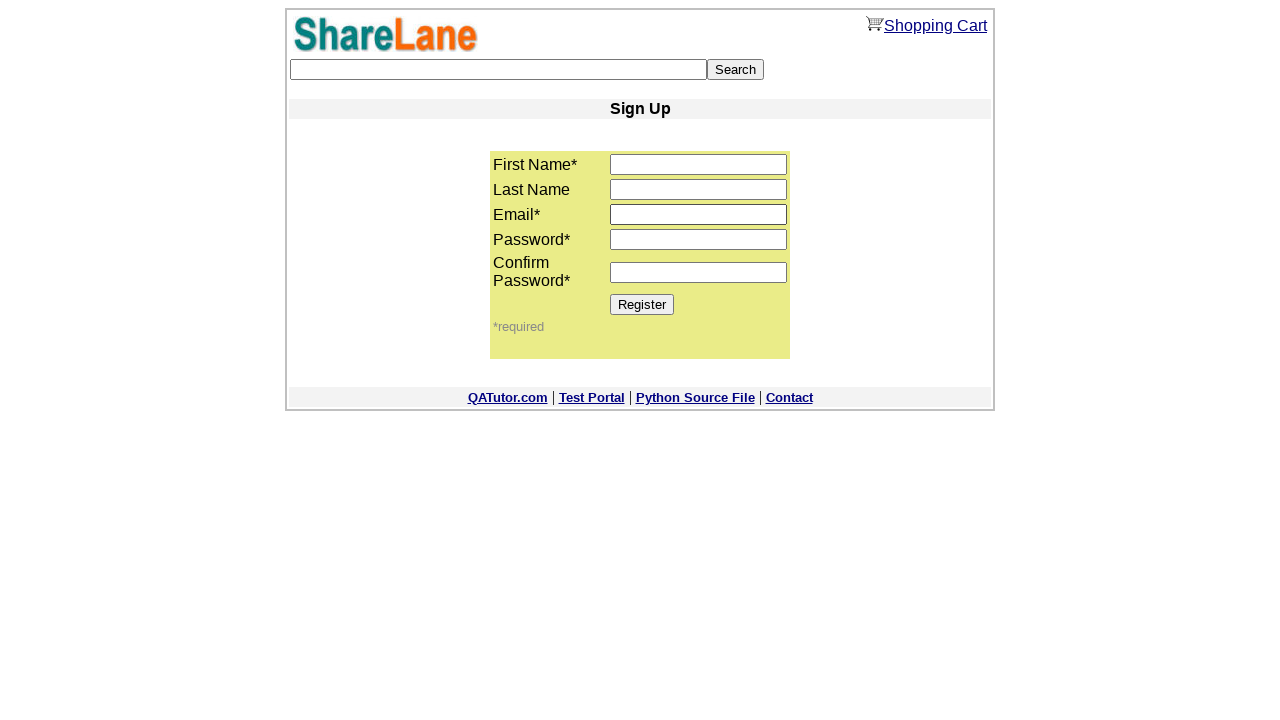

Confirmed navigation to next page - Register button is now visible
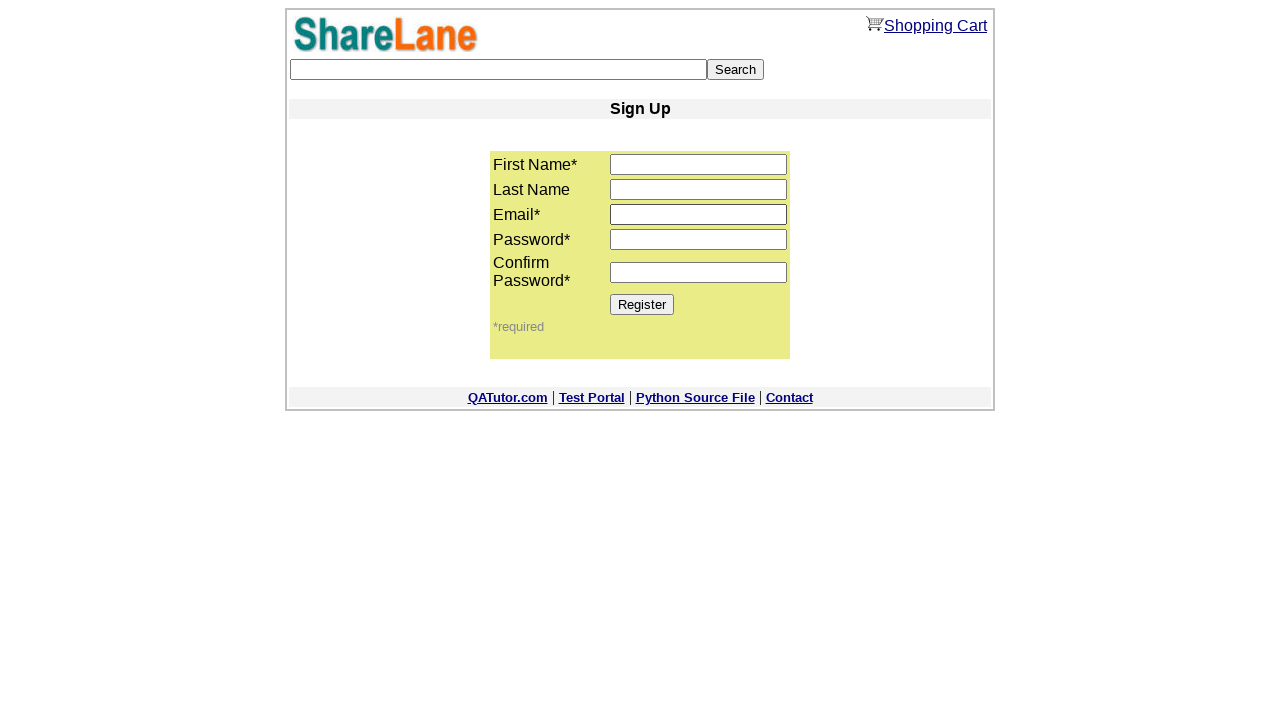

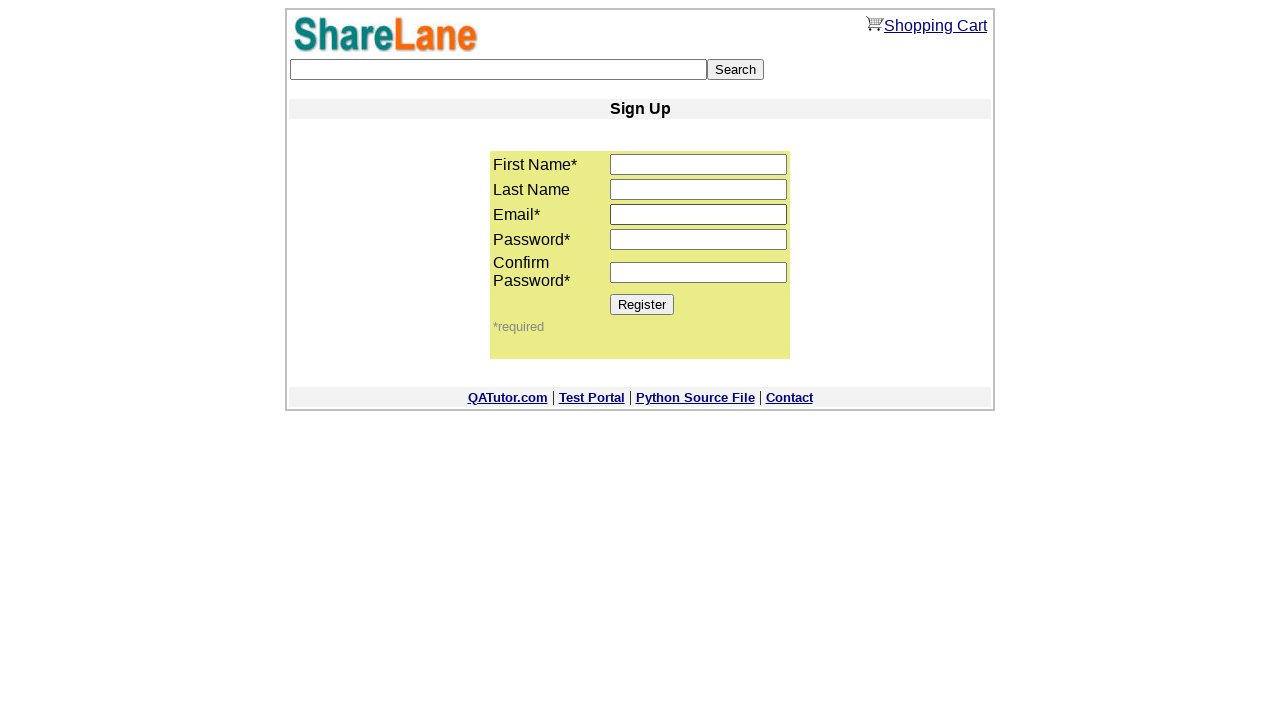